Tests dynamic controls page with explicit wait strategy by clicking Remove button, waiting for "It's gone!" message, then clicking Add button and waiting for "It's back!" message

Starting URL: https://the-internet.herokuapp.com/dynamic_controls

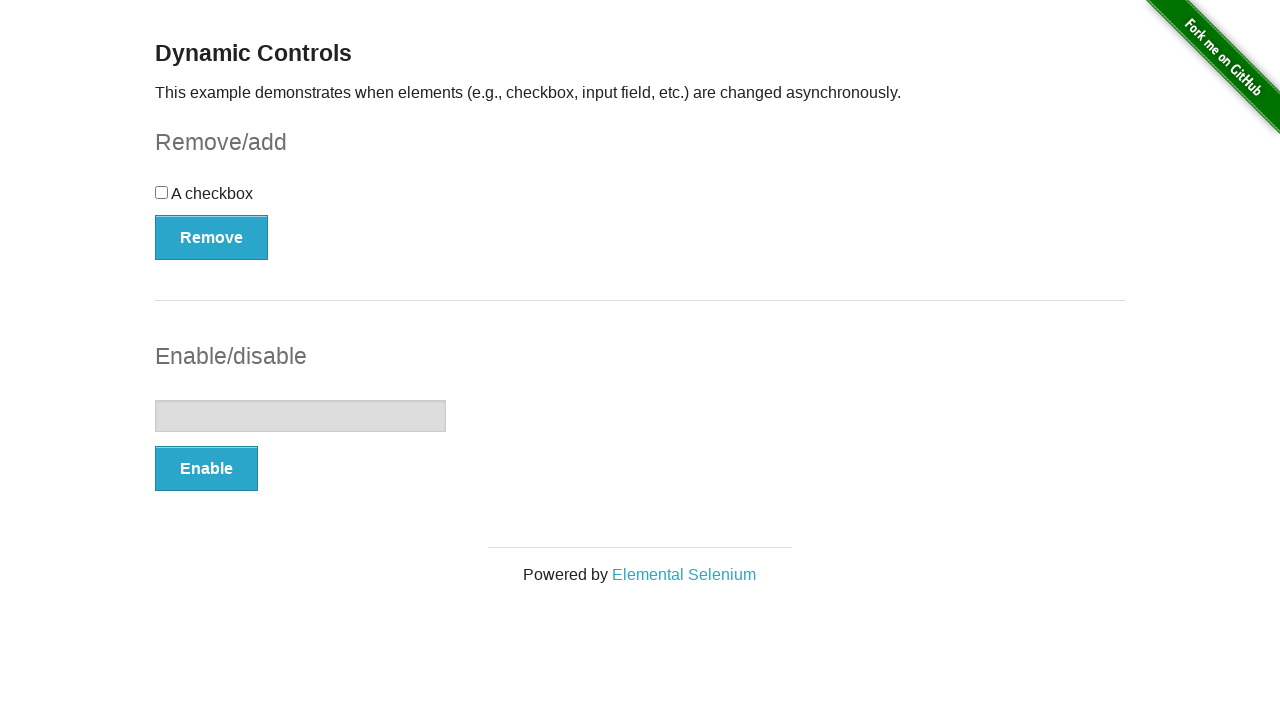

Clicked Remove button at (212, 237) on xpath=//*[text()='Remove']
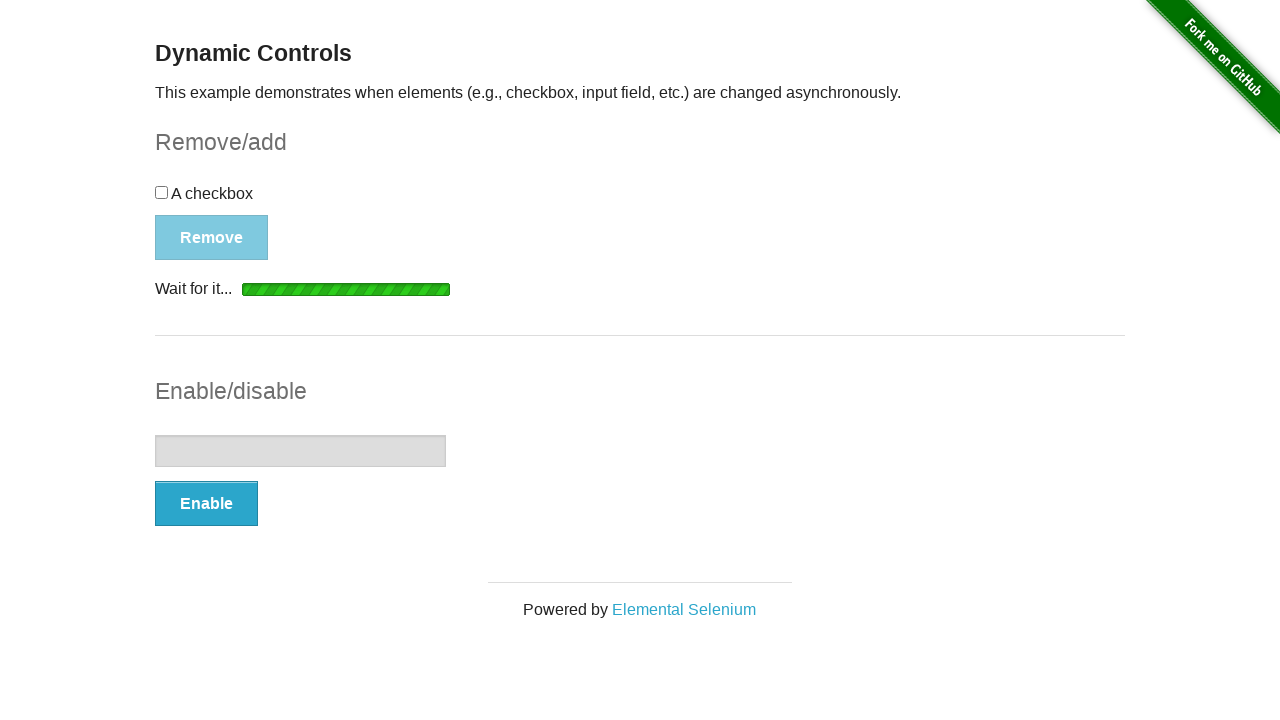

Waited for "It's gone!" message to be visible
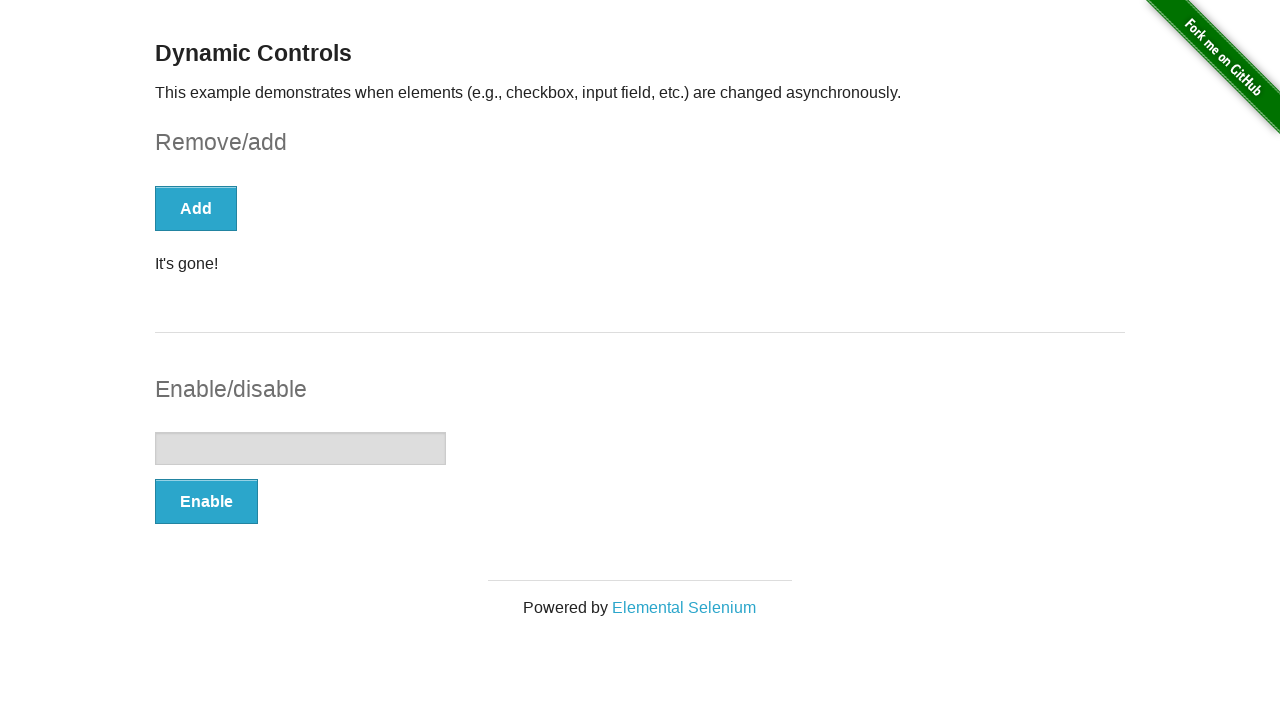

Verified "It's gone!" message is visible
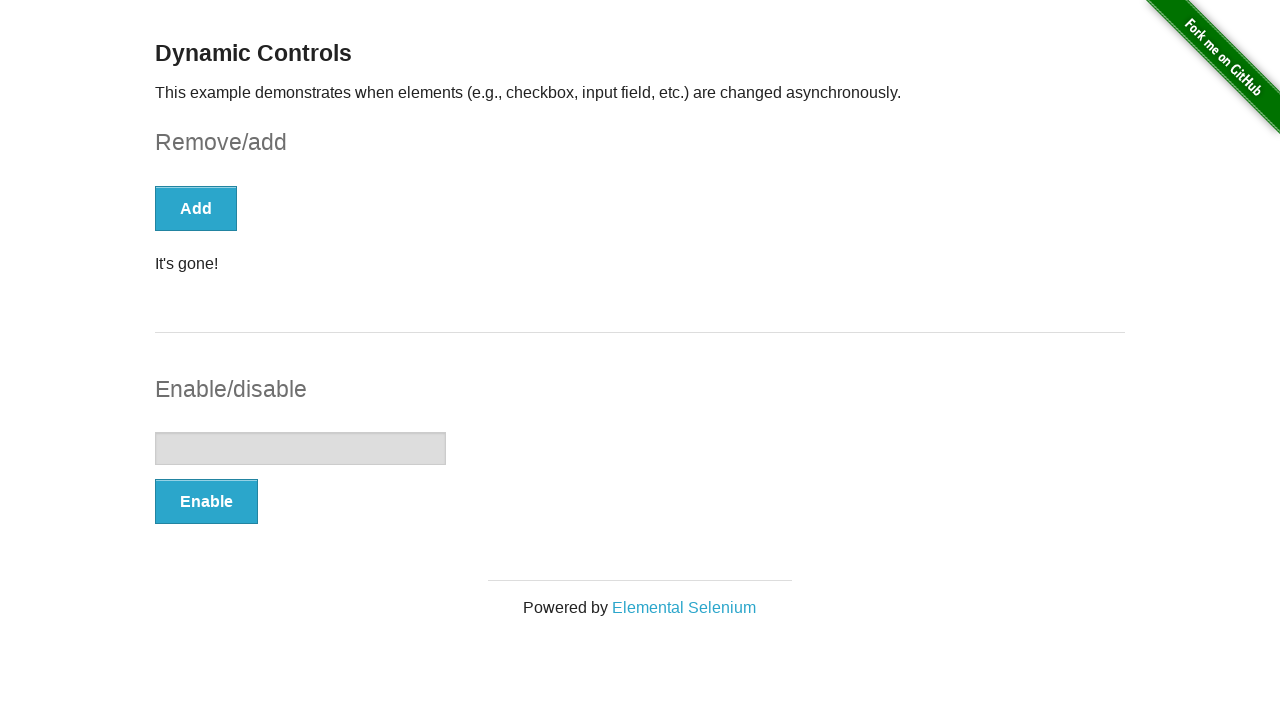

Clicked Add button at (196, 208) on xpath=//*[text()='Add']
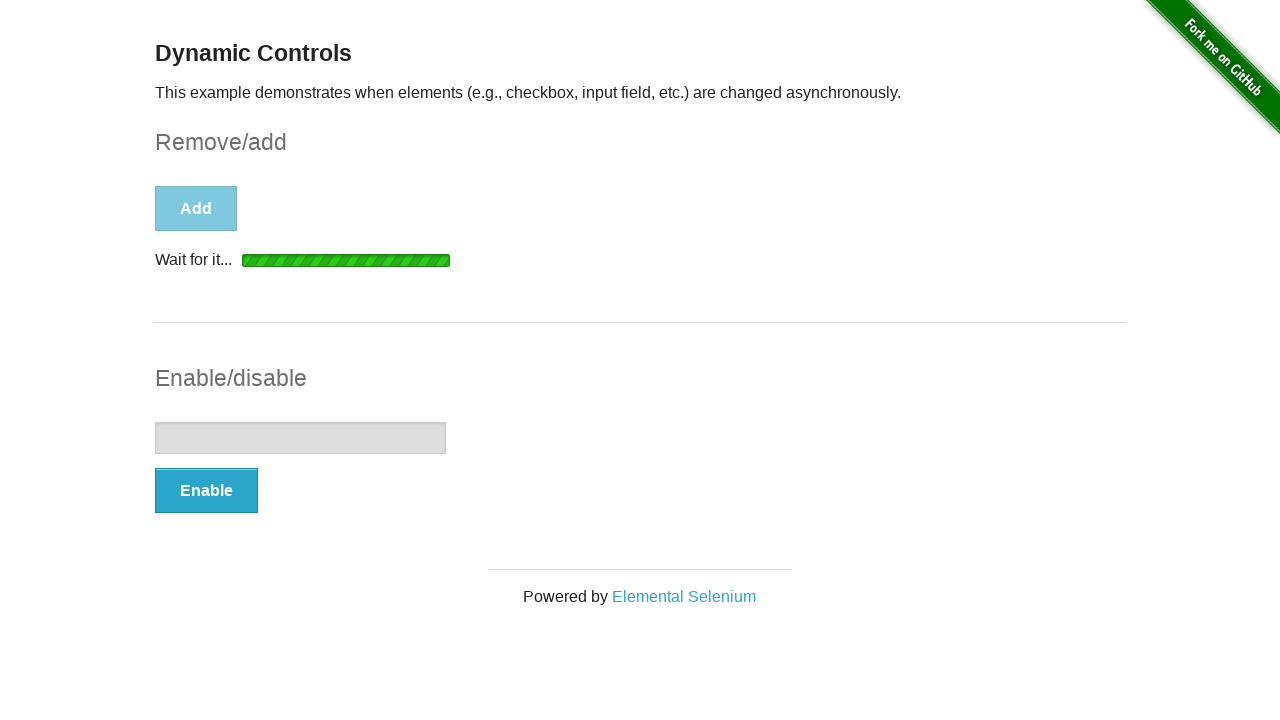

Waited for "It's back!" message to be visible
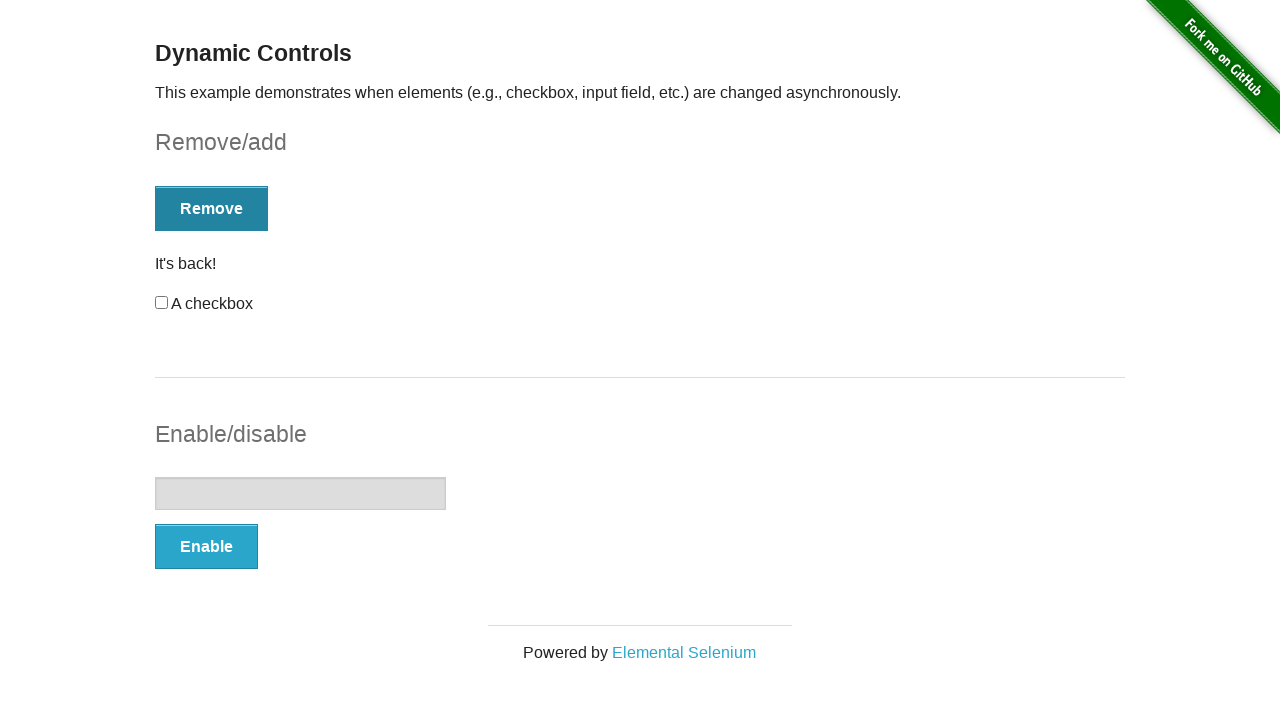

Verified "It's back!" message is visible
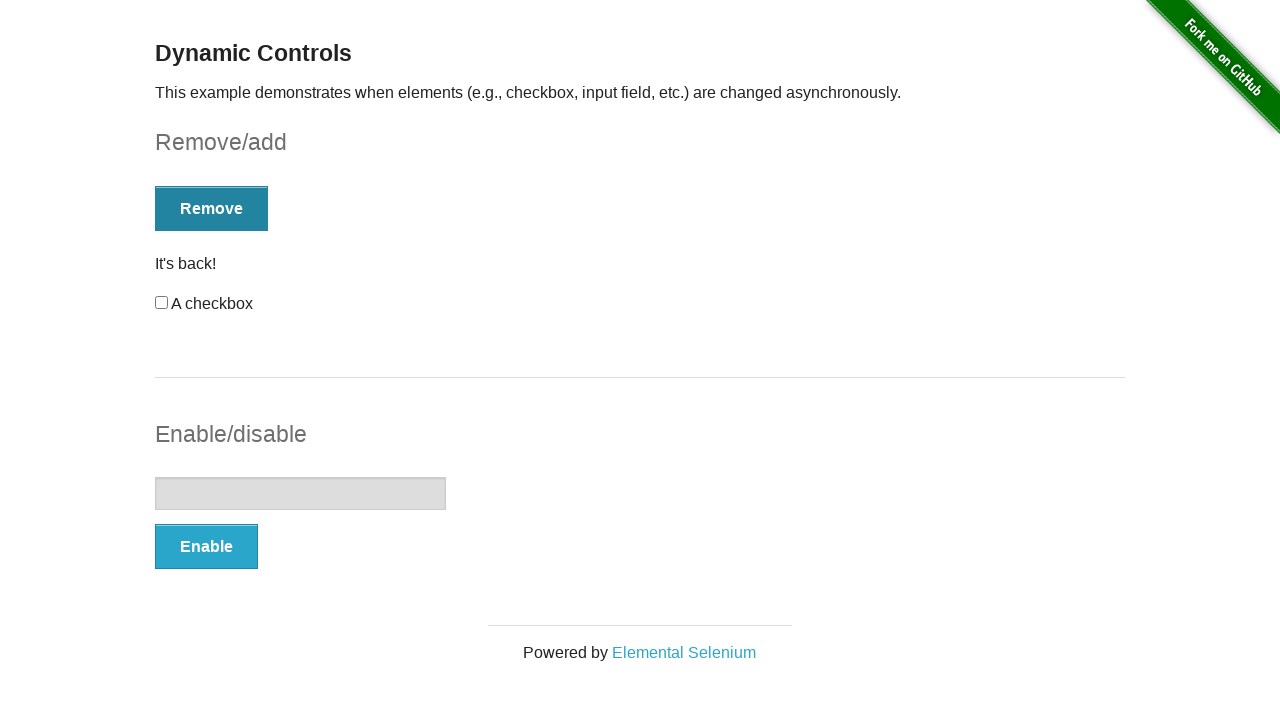

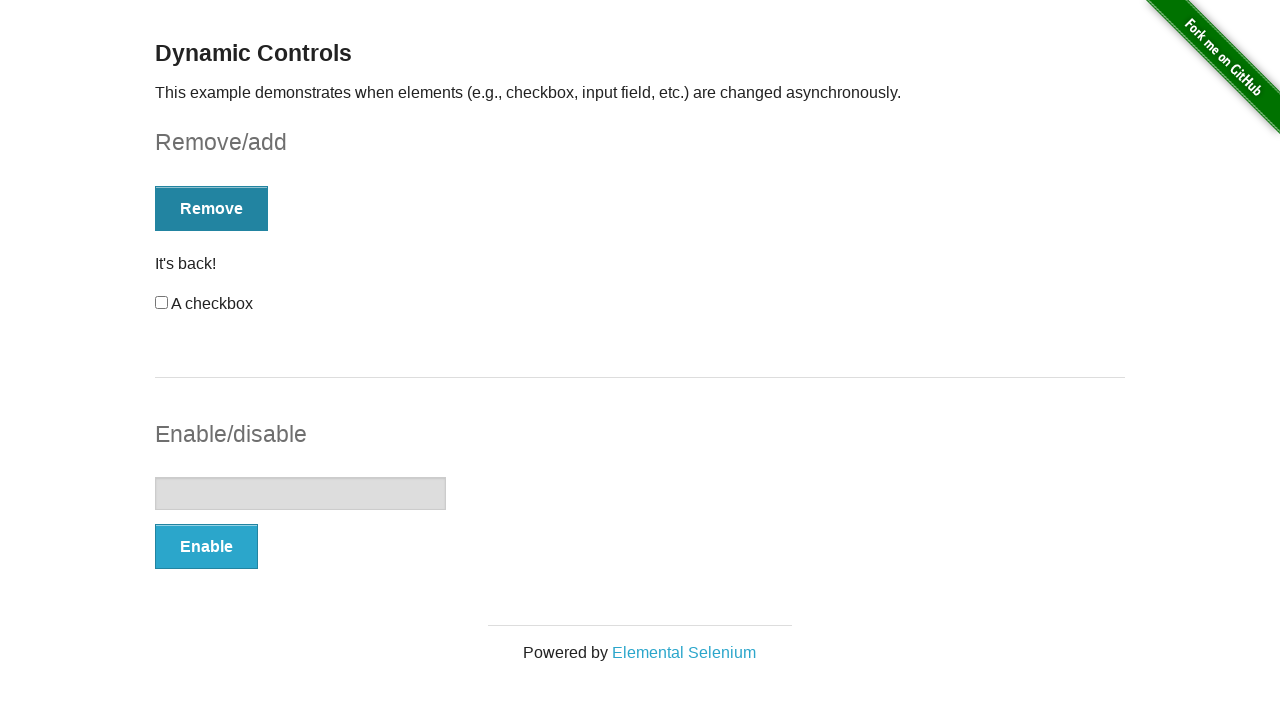